Tests clicking on an event list item and verifying that an event dialog opens with the correct event title displayed

Starting URL: https://next.derkonzert.de

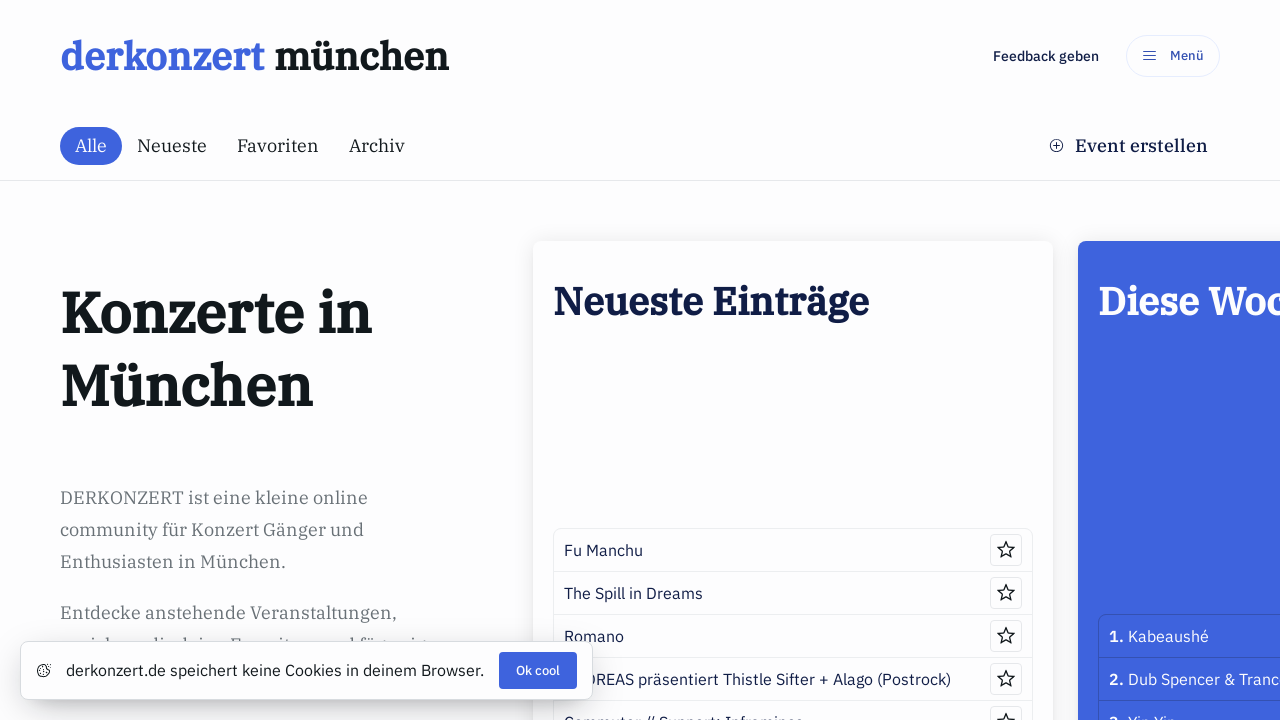

Retrieved title attribute from first event list item
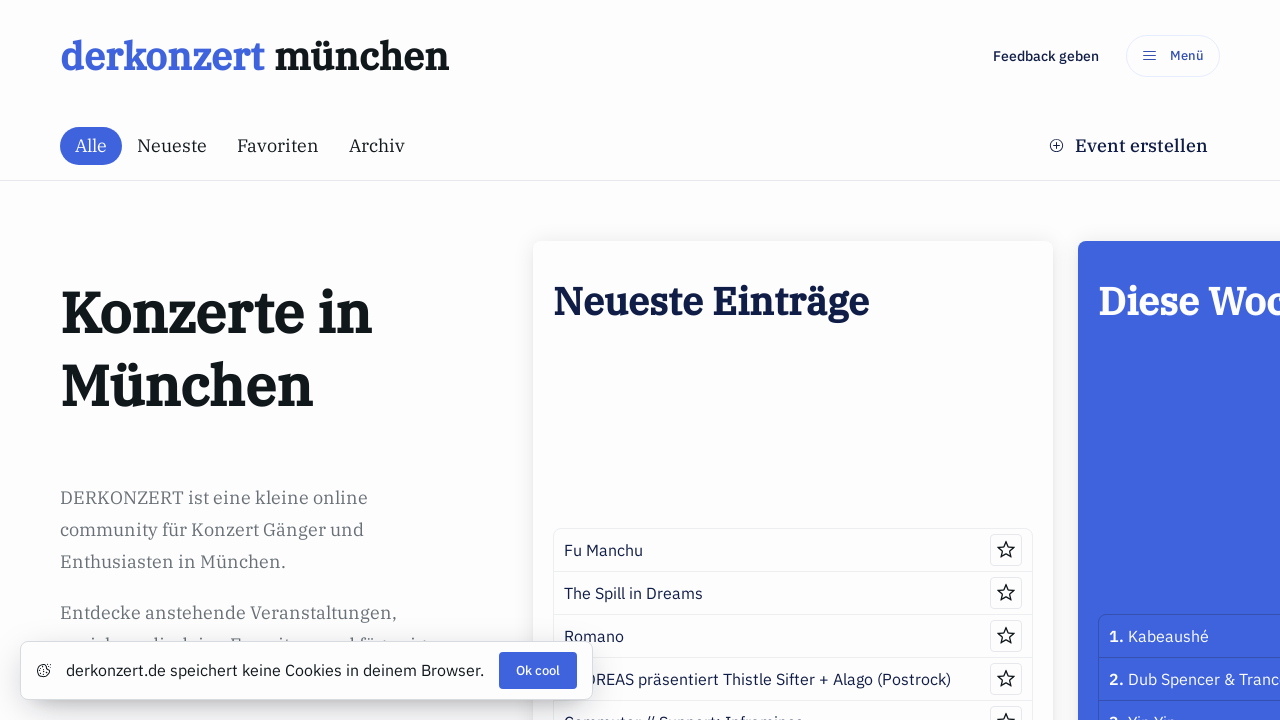

Clicked on first event list item at (640, 360) on [data-test-id="event-list-item"] >> nth=0
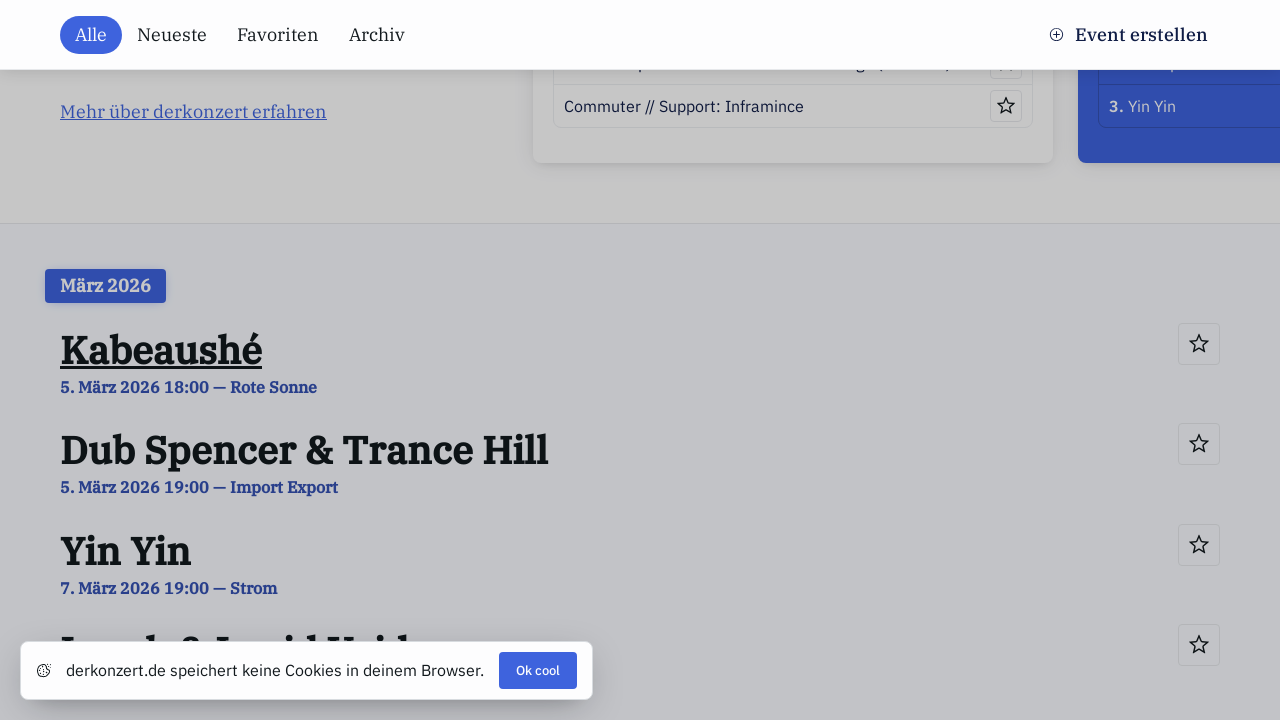

Event dialog appeared with correct title: Kabeaushé
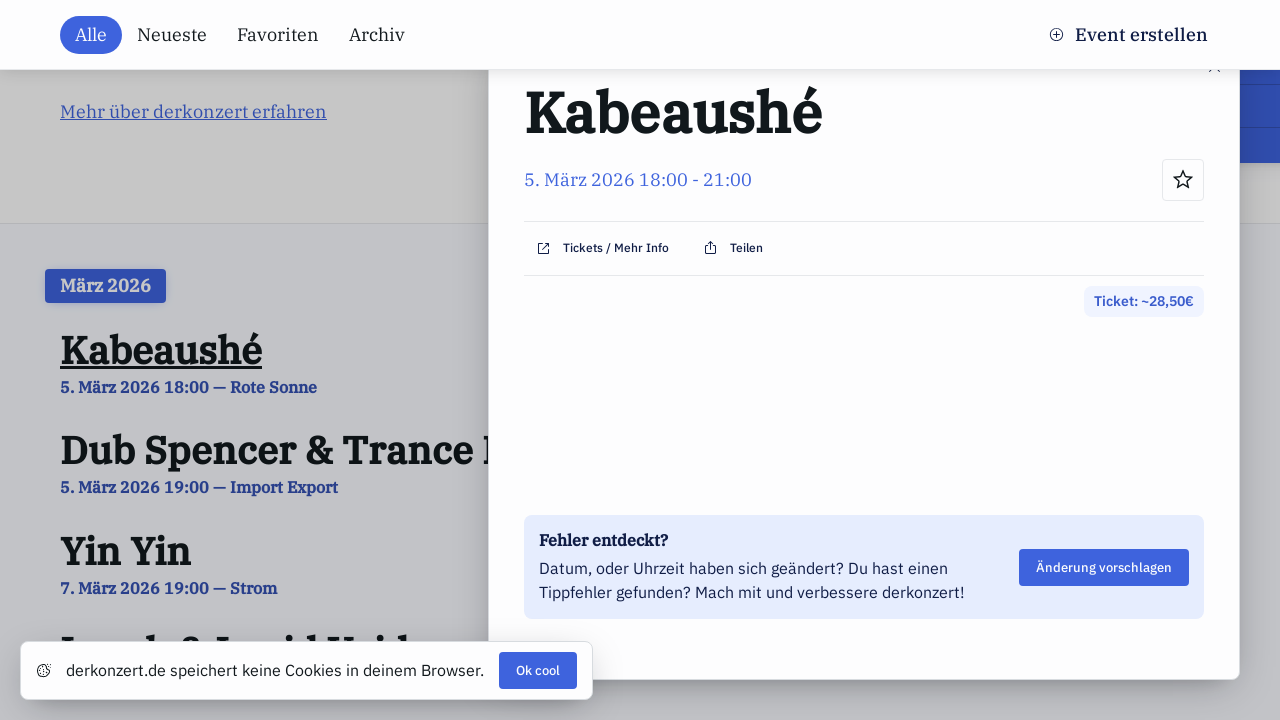

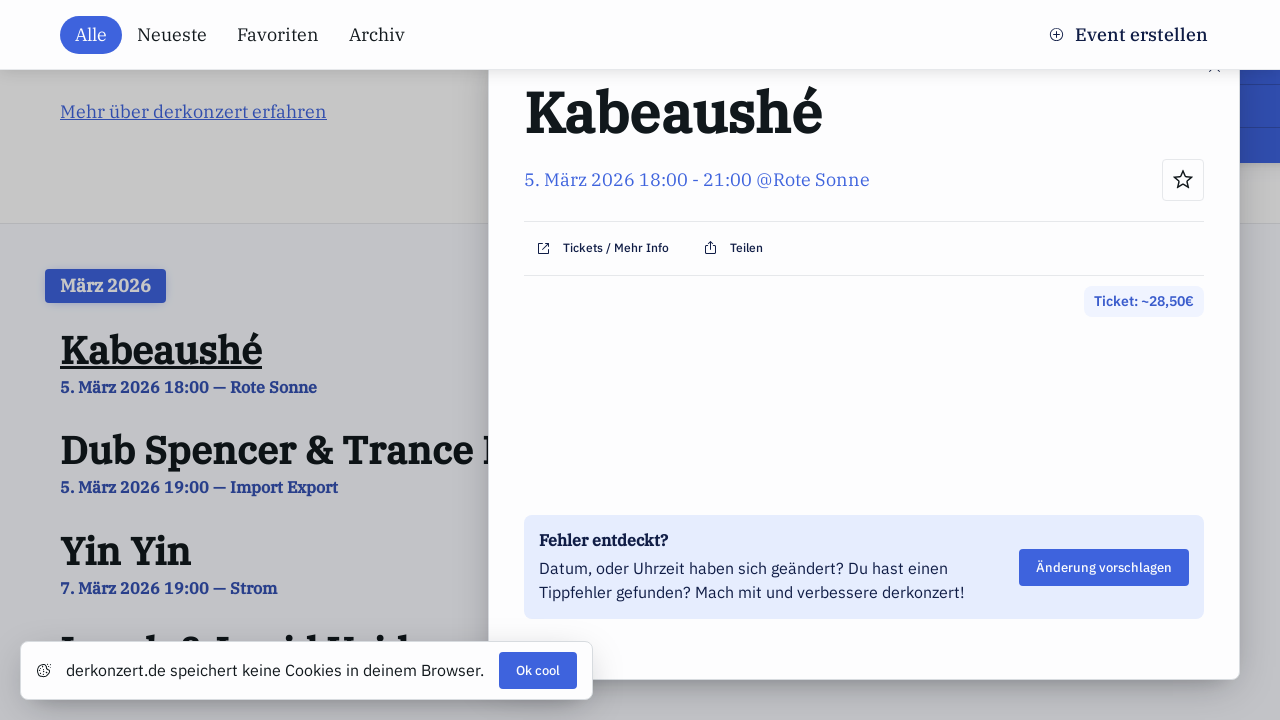